Tests contact form by filling all fields (name, email, phone) and verifying the complete response message

Starting URL: https://lm.skillbox.cc/qa_tester/module02/homework1/

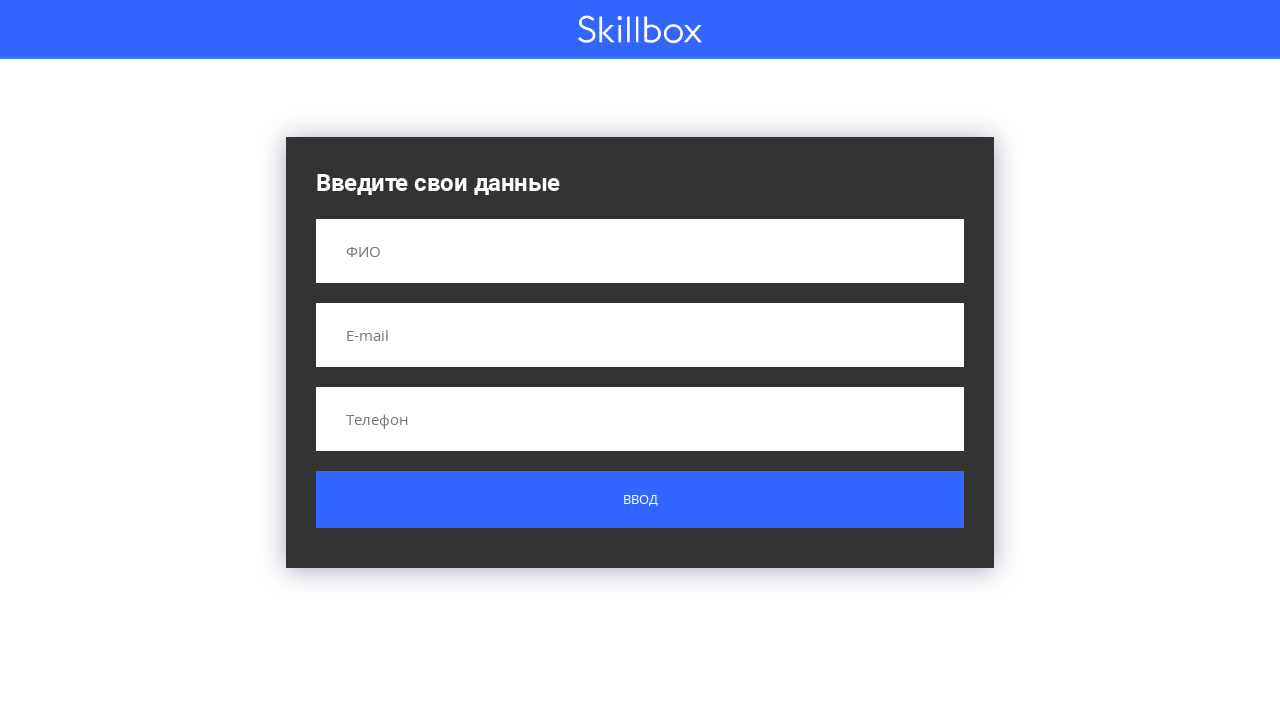

Filled name field with 'Настя' on input[name='name']
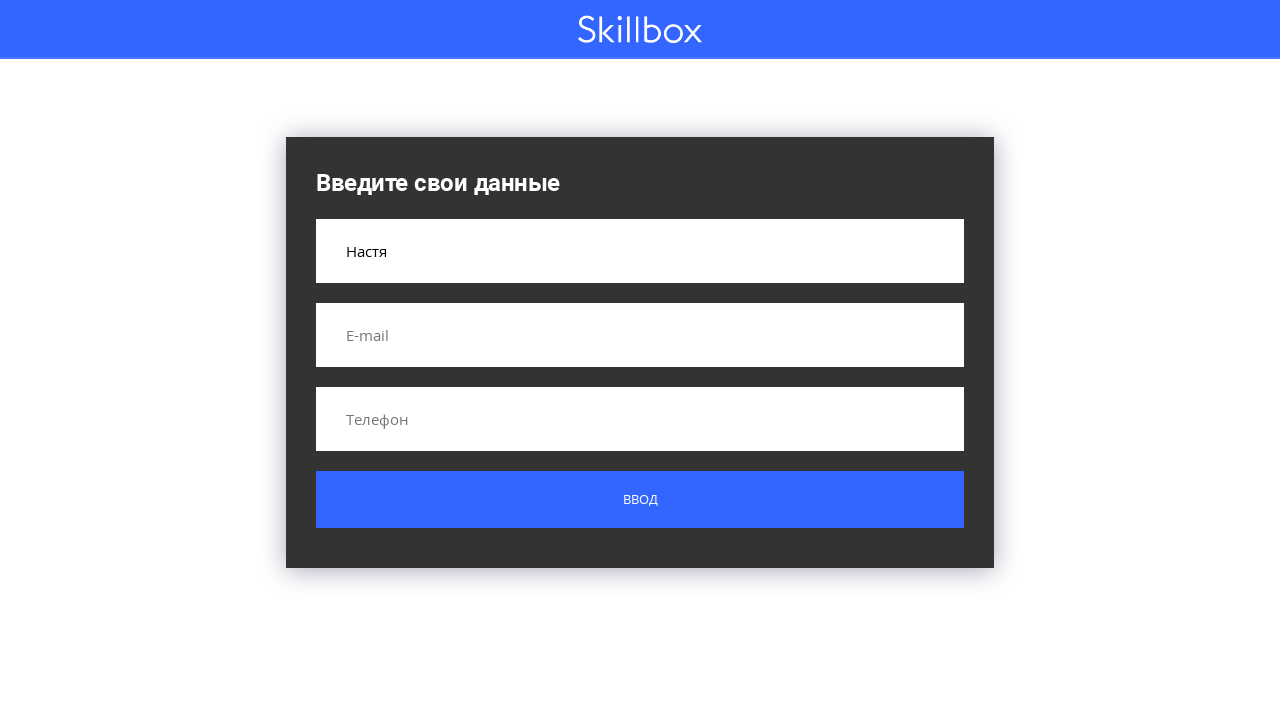

Filled email field with 'nastya1615325@gmail.com' on input[name='email']
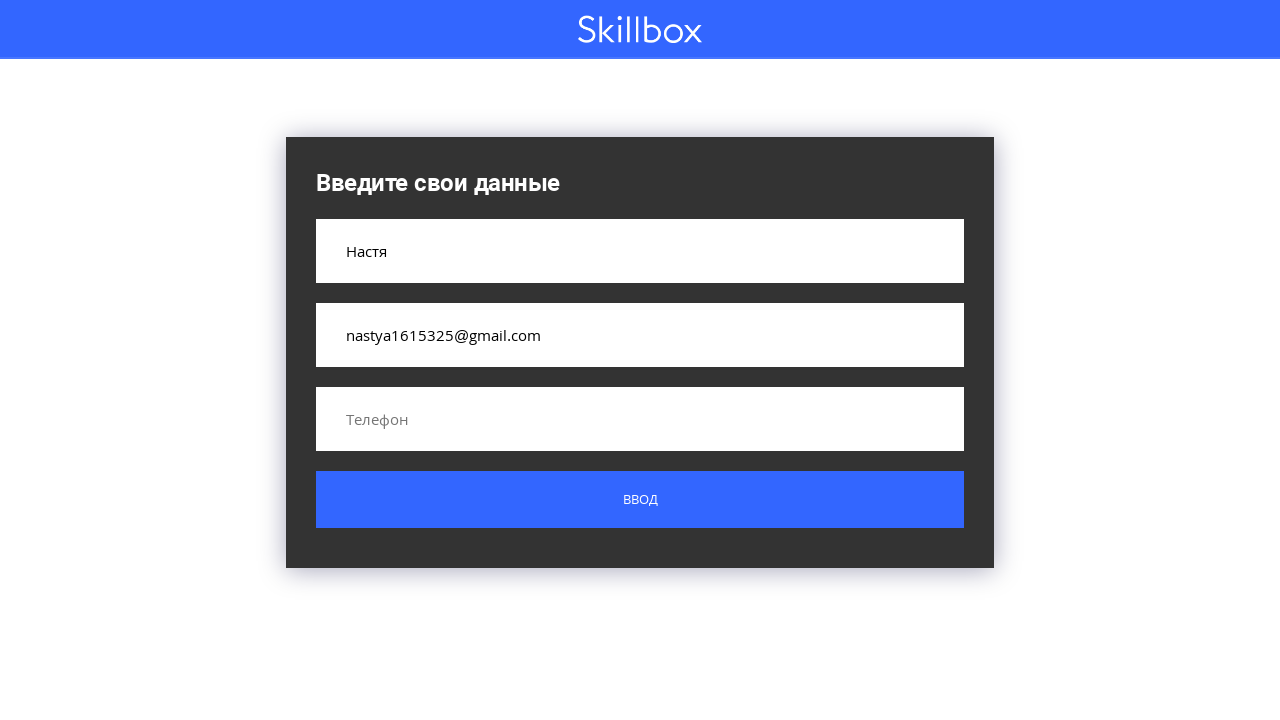

Filled phone field with '89371615325' on input[name='phone']
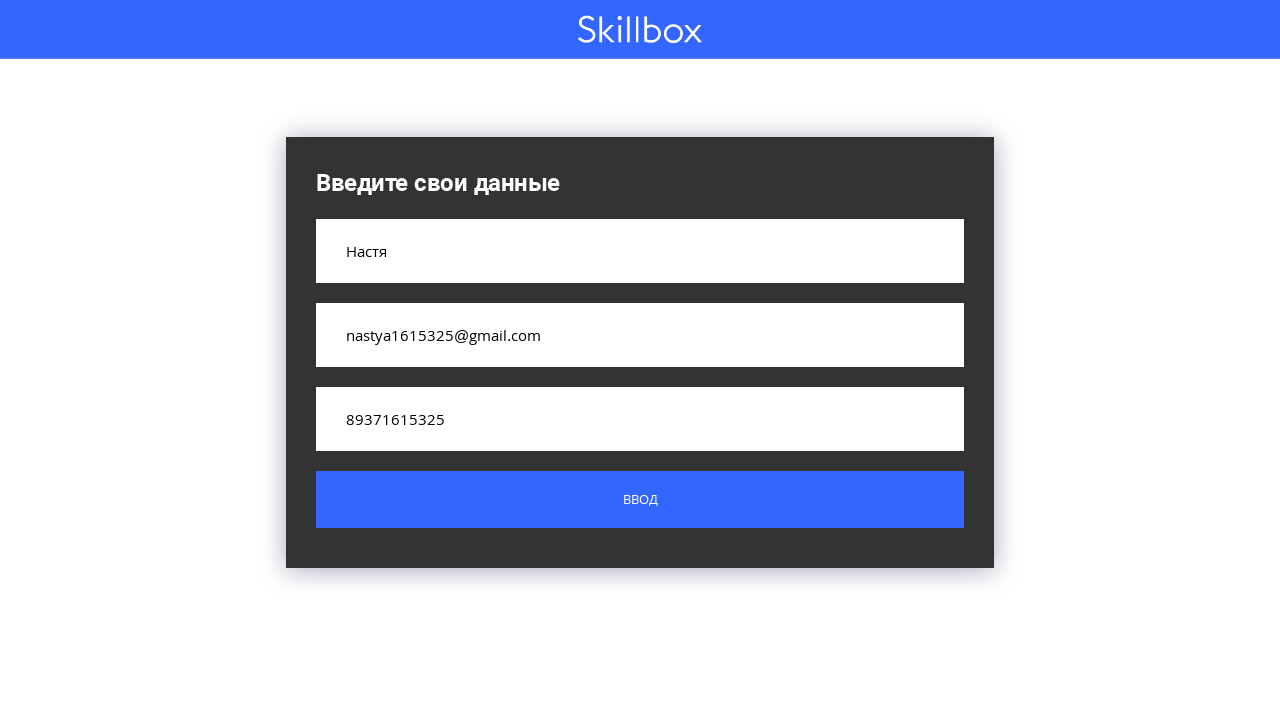

Clicked submit button to submit the contact form at (640, 500) on .button
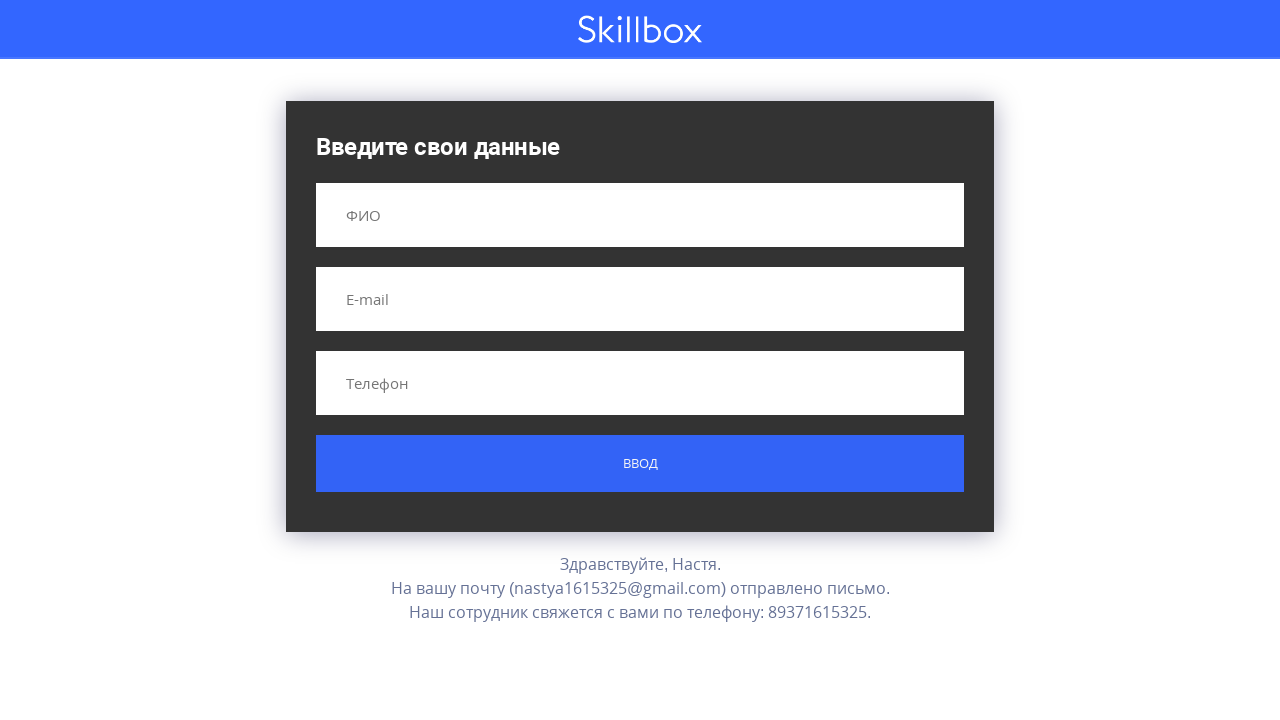

Response message appeared after form submission
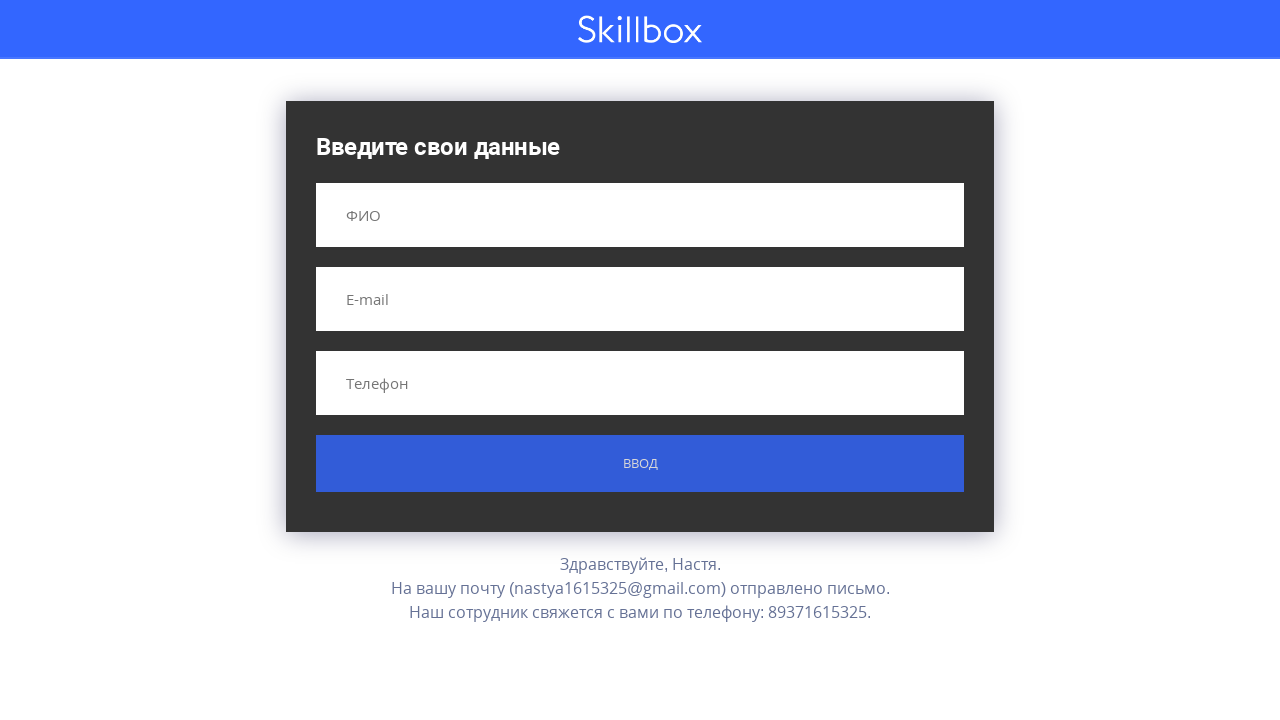

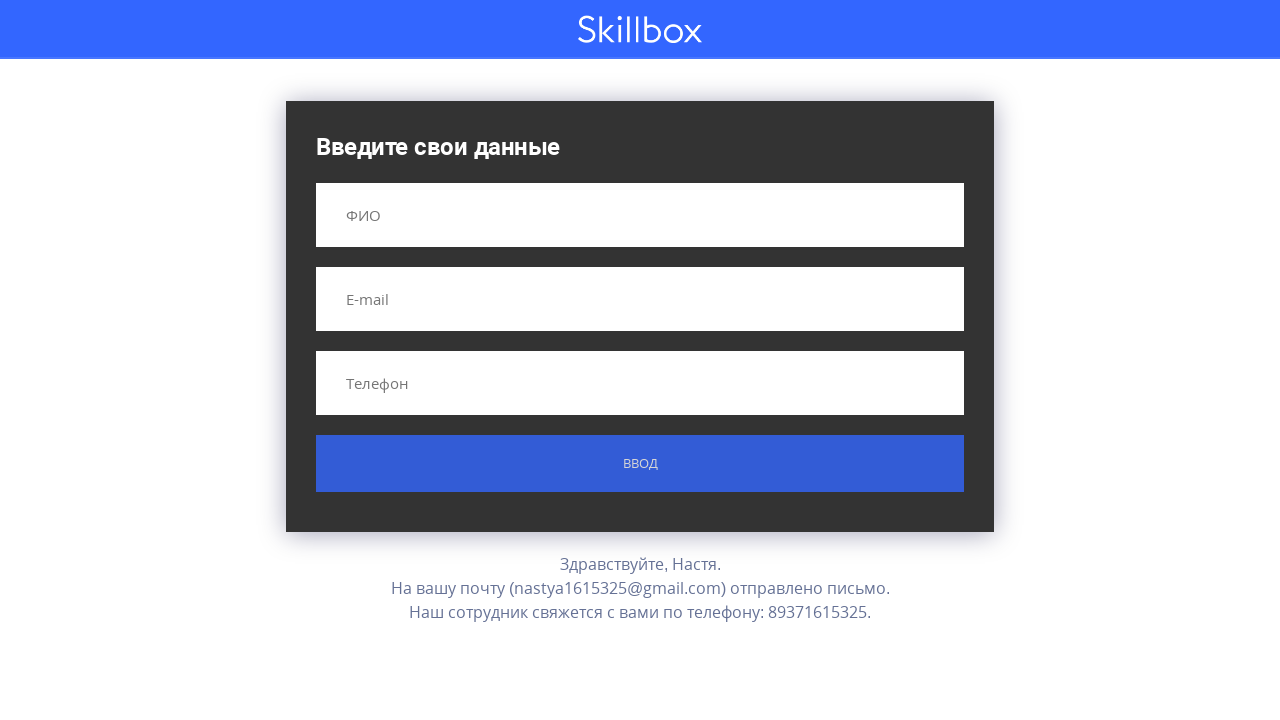